Tests scrolling functionality by scrolling down to a specific element and then scrolling back up using keyboard navigation

Starting URL: https://practice.cydeo.com/

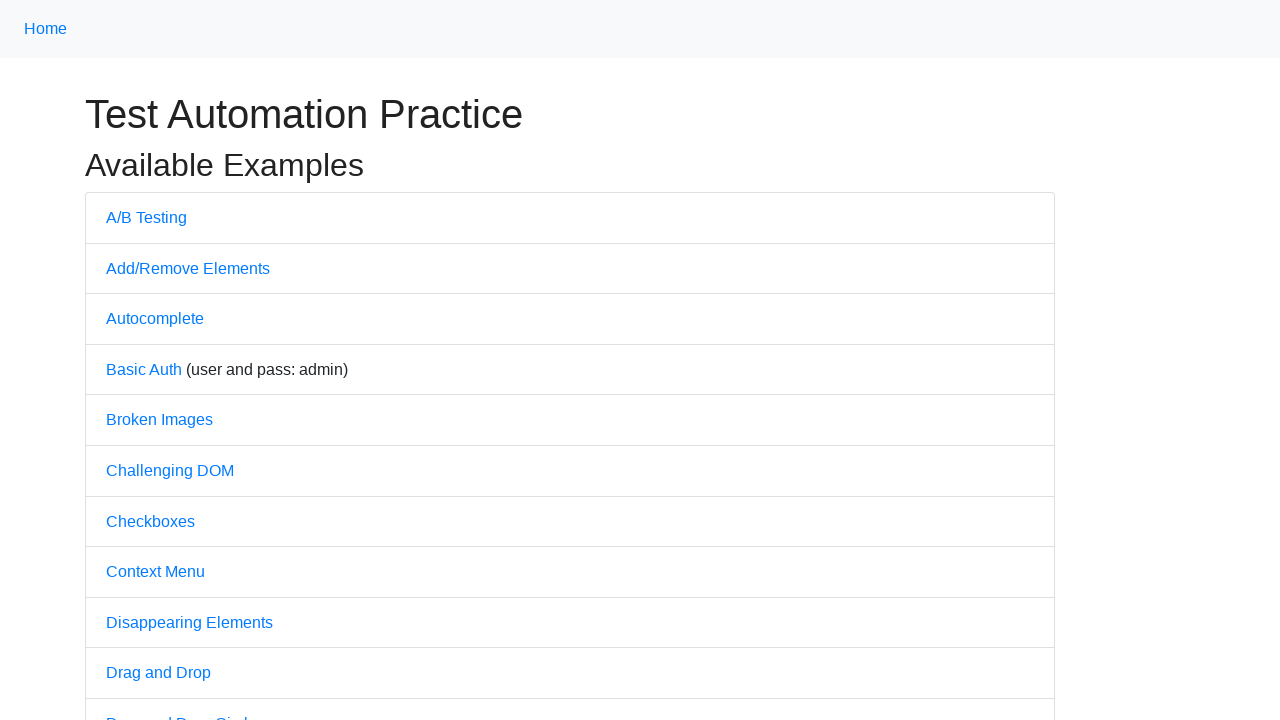

Located CYDEO link element
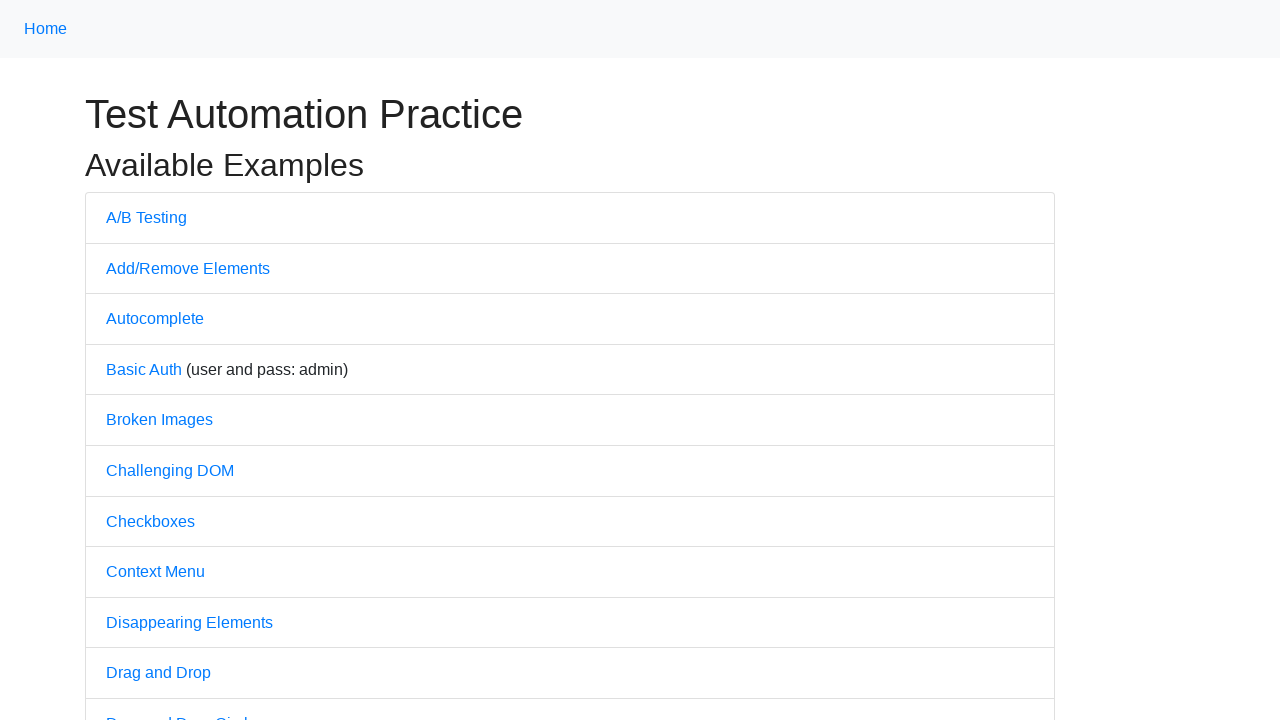

Scrolled down to CYDEO link element
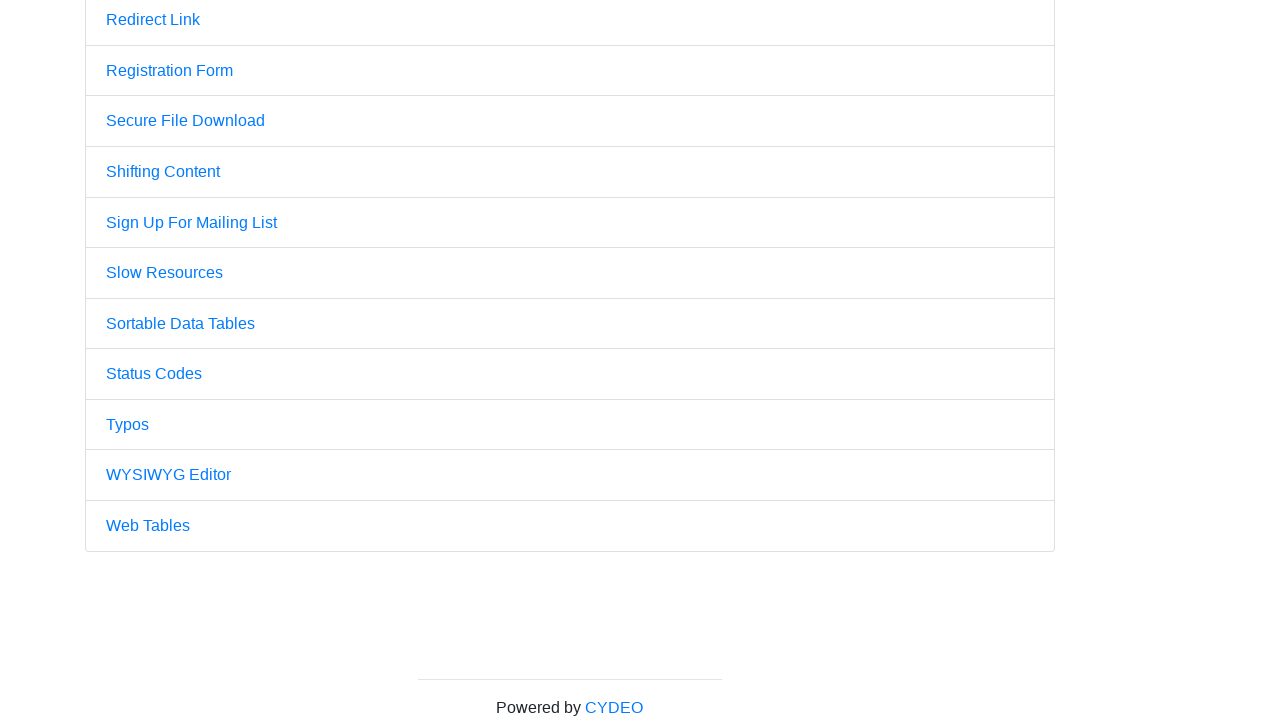

Pressed PageUp to scroll back up
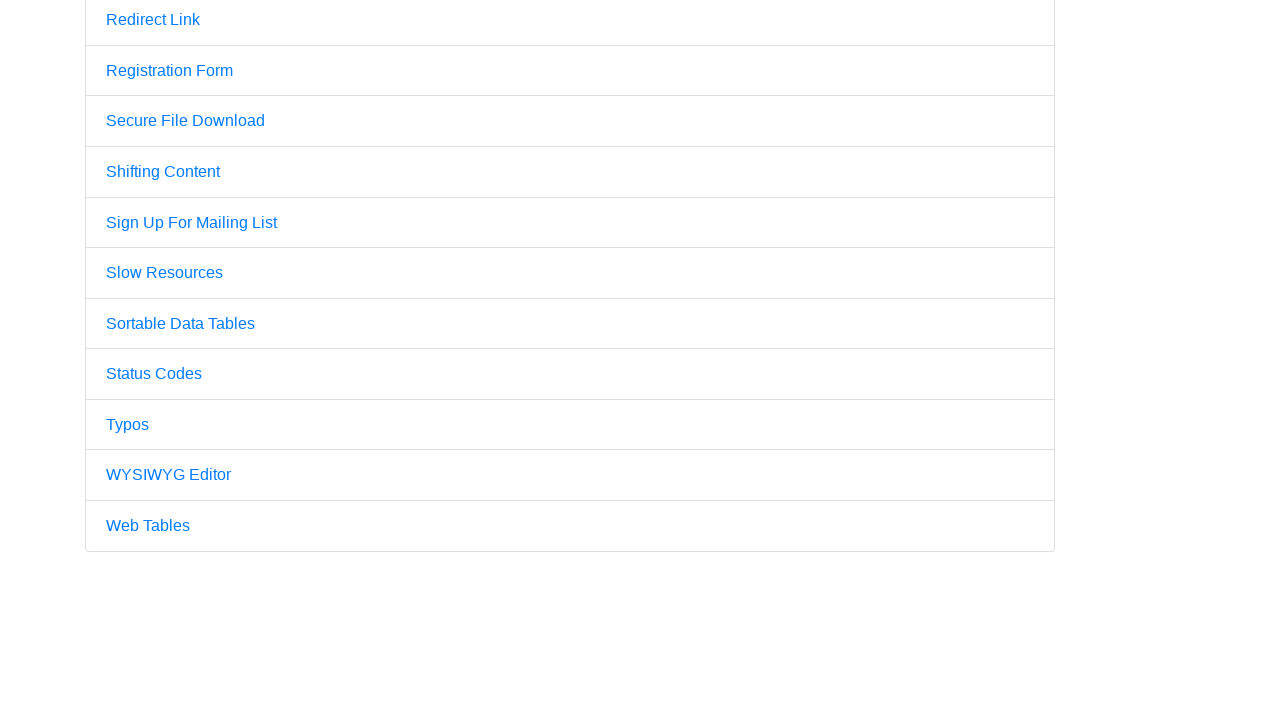

Pressed PageUp to scroll back up
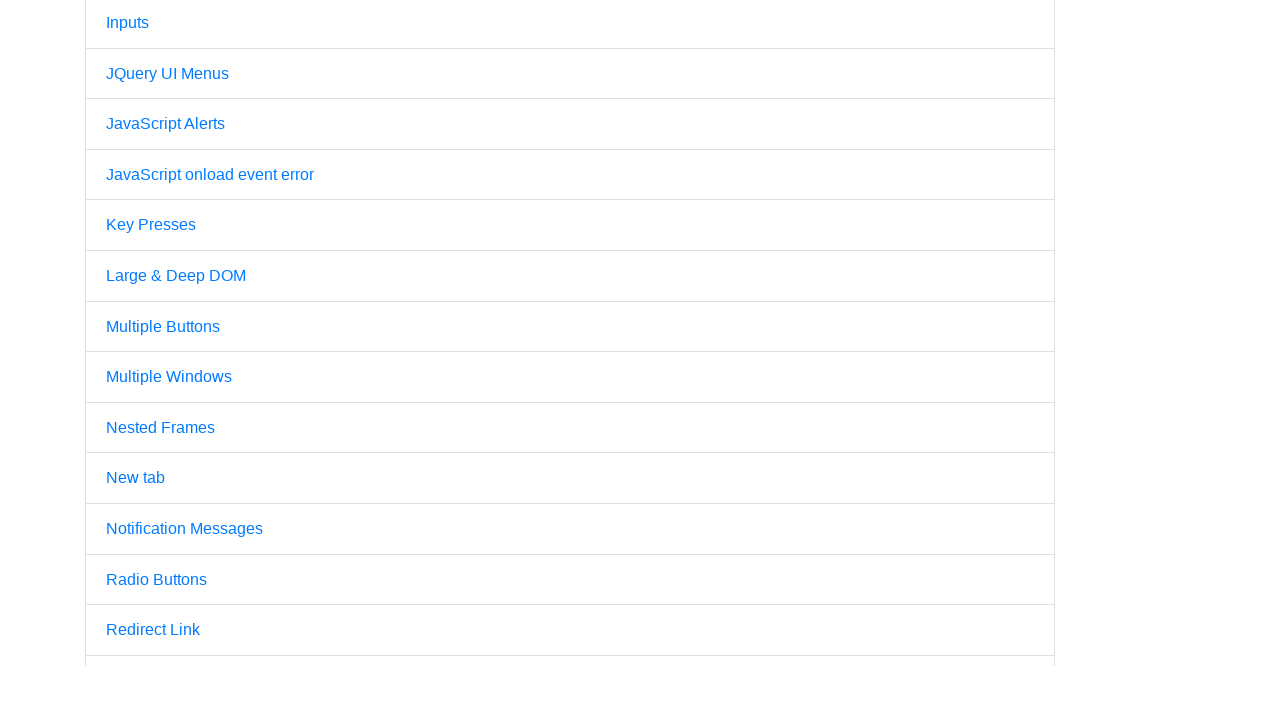

Pressed PageUp to scroll back up
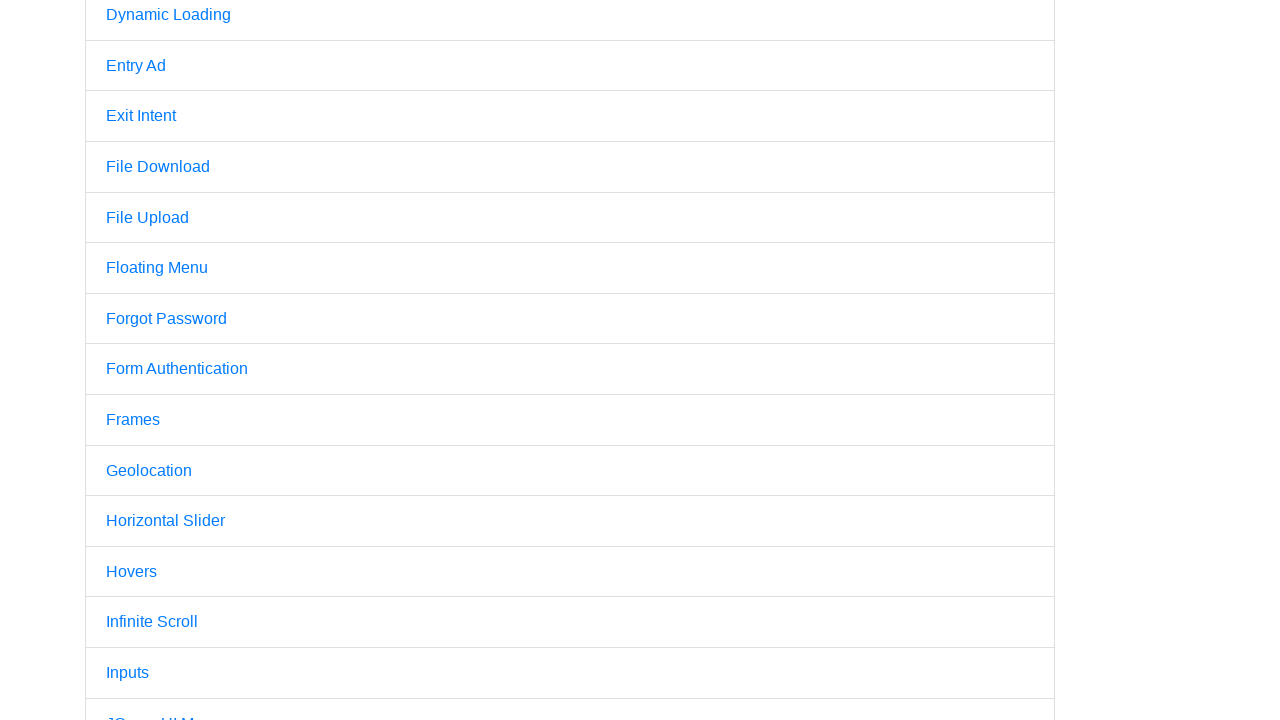

Pressed PageUp to scroll back up
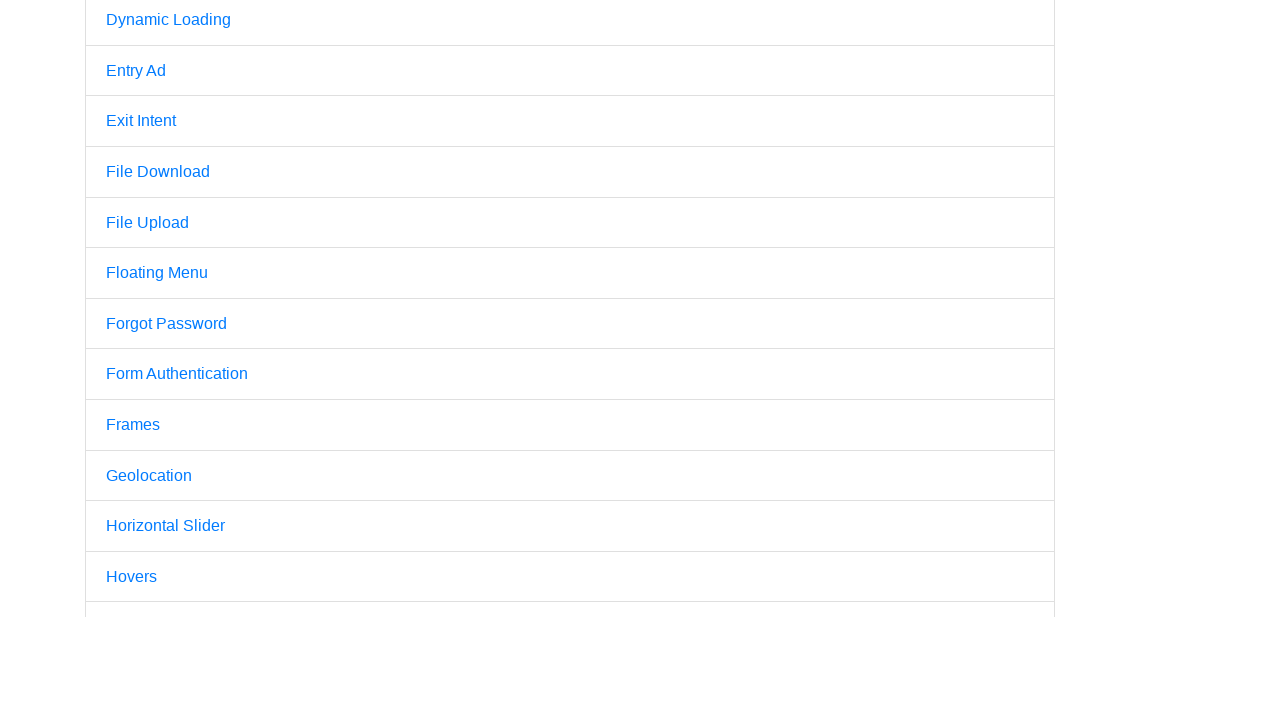

Pressed PageUp to scroll back up
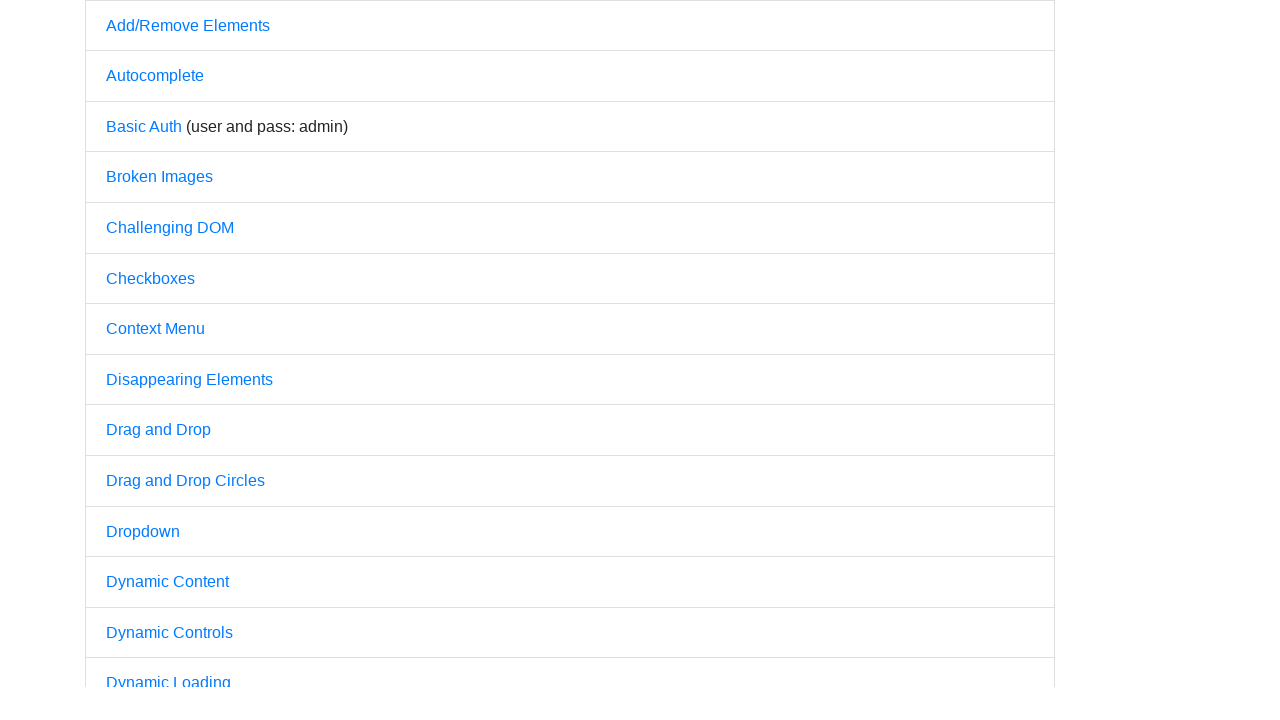

Pressed PageUp to scroll back up
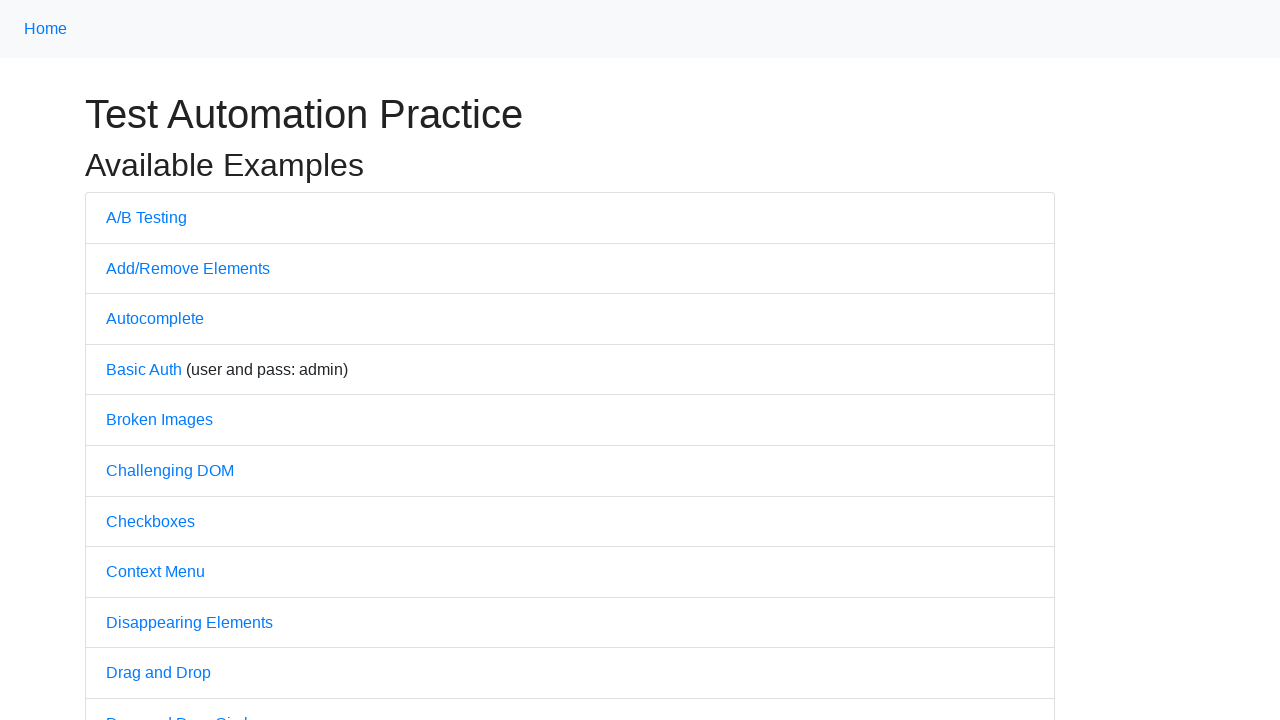

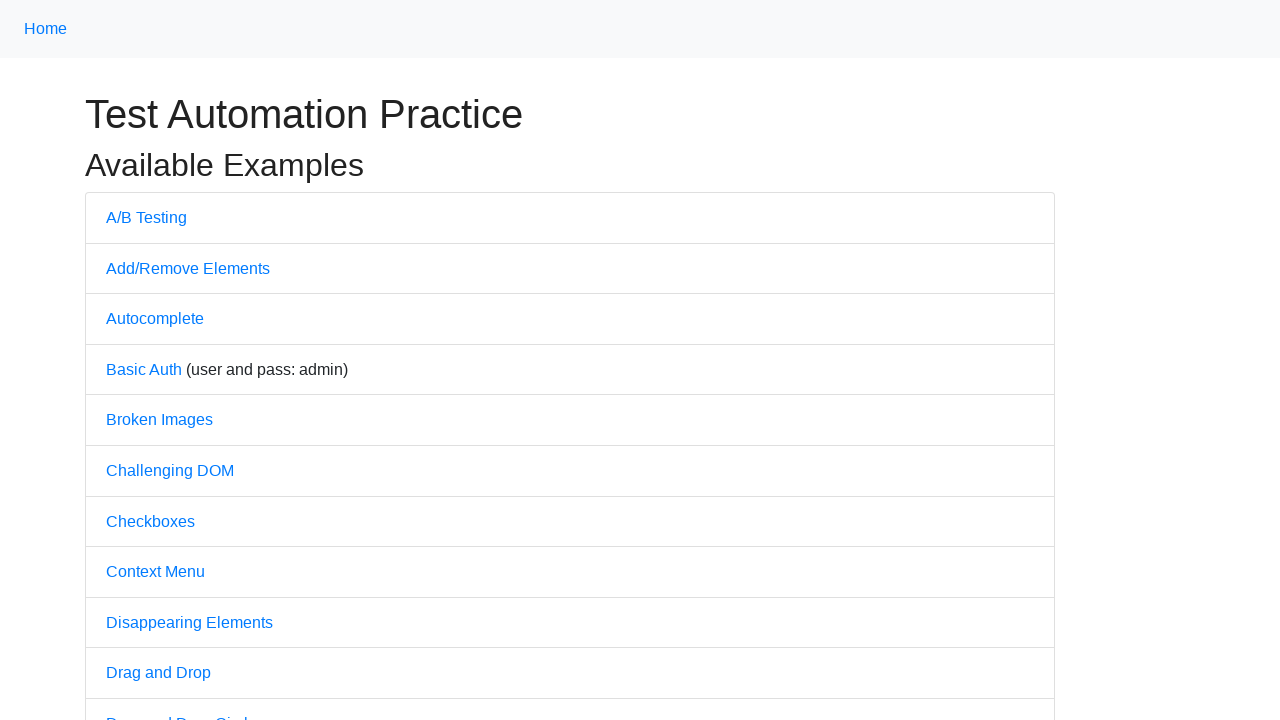